Tests keyboard actions on a form by filling text fields and using keyboard shortcuts to copy text from one field to another

Starting URL: https://demoqa.com/text-box

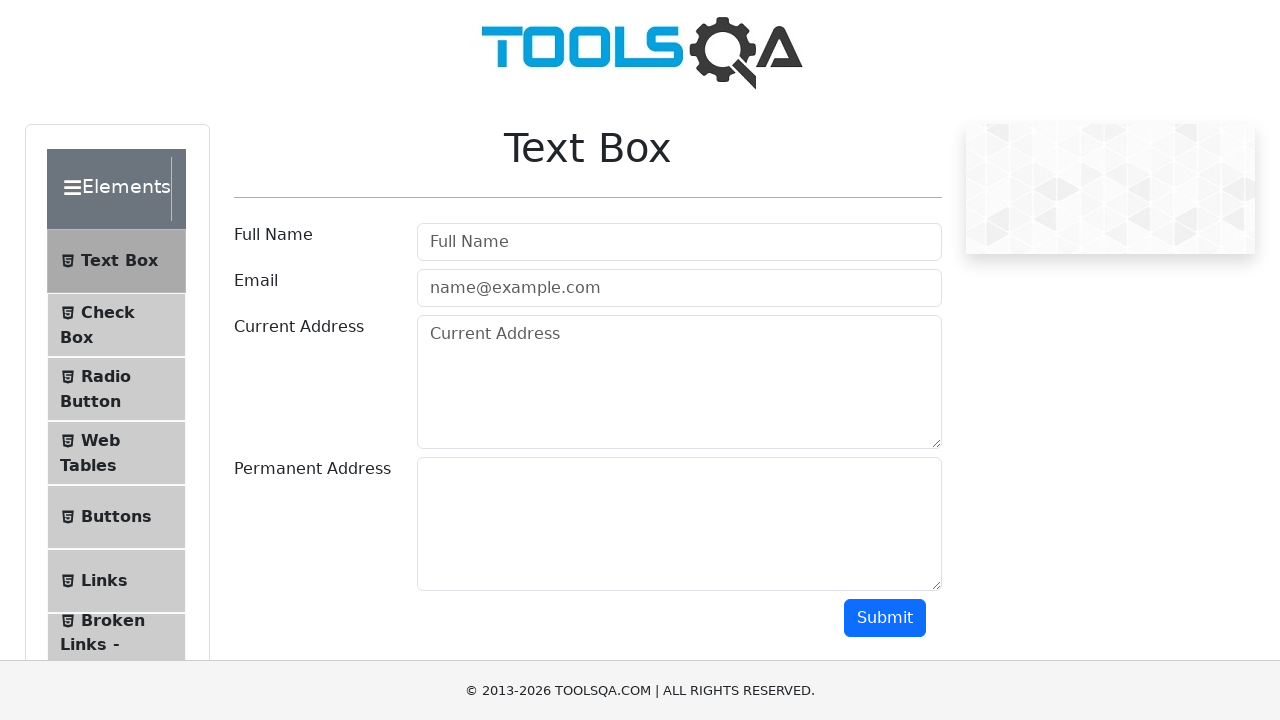

Scrolled down 500px to make form visible
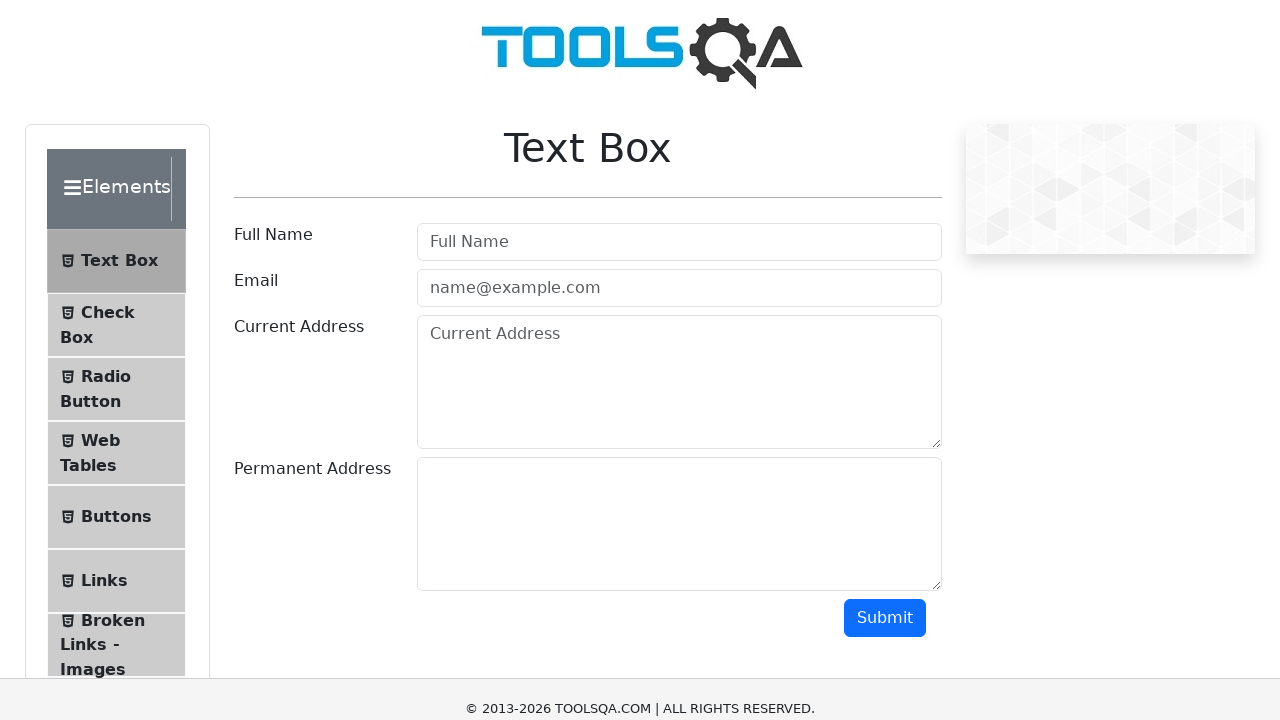

Filled userName field with 'Charan' on #userName
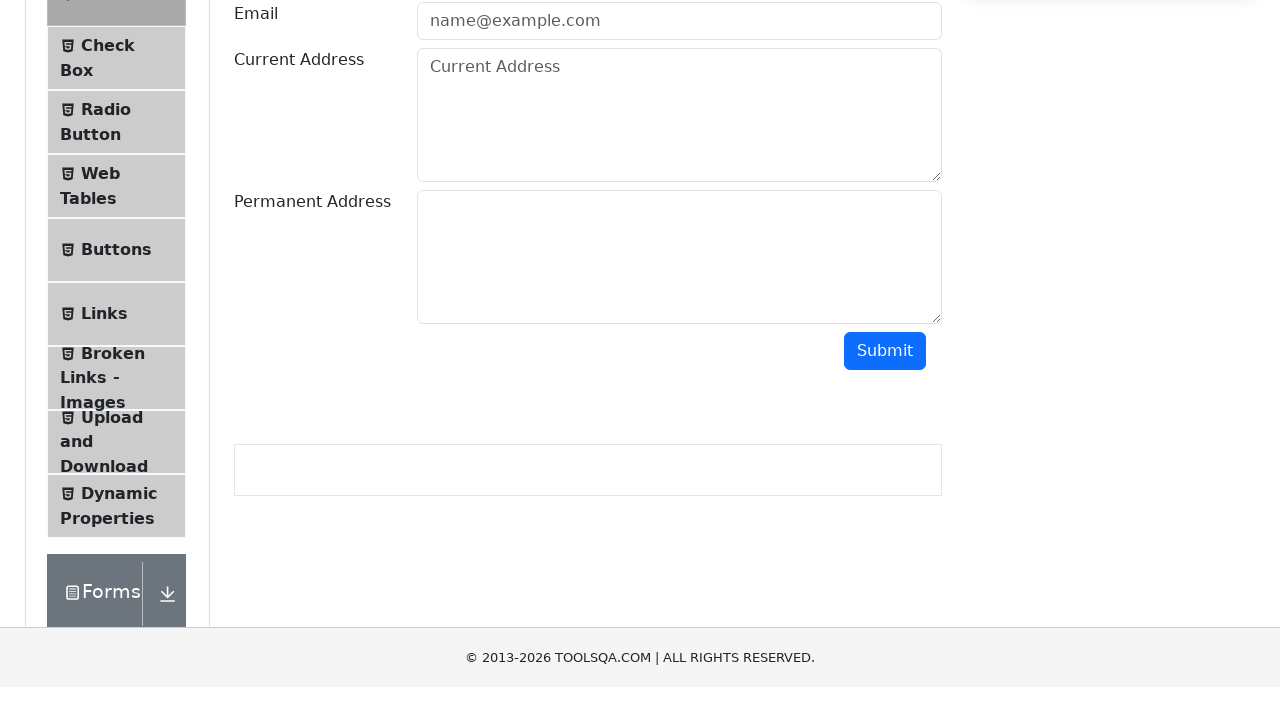

Filled userEmail field with 'Charan@gamil.com' on #userEmail
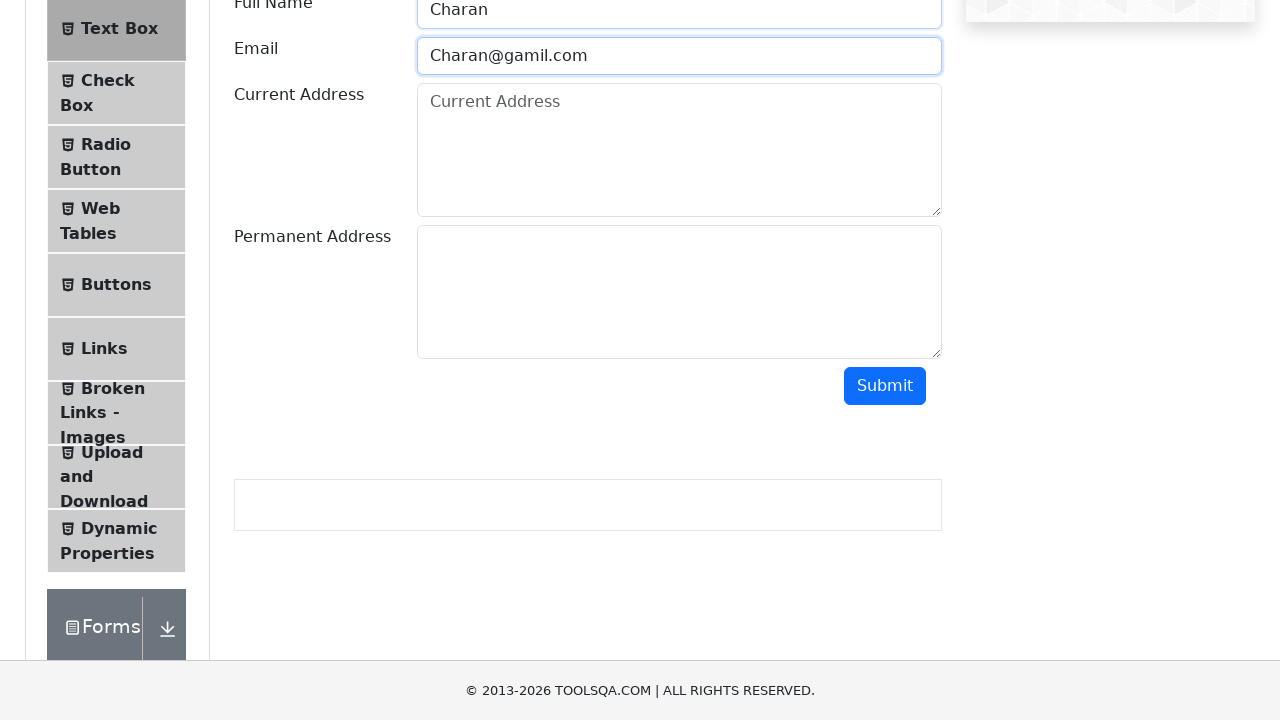

Filled currentAddress field with 'Hyderabad, India' on #currentAddress
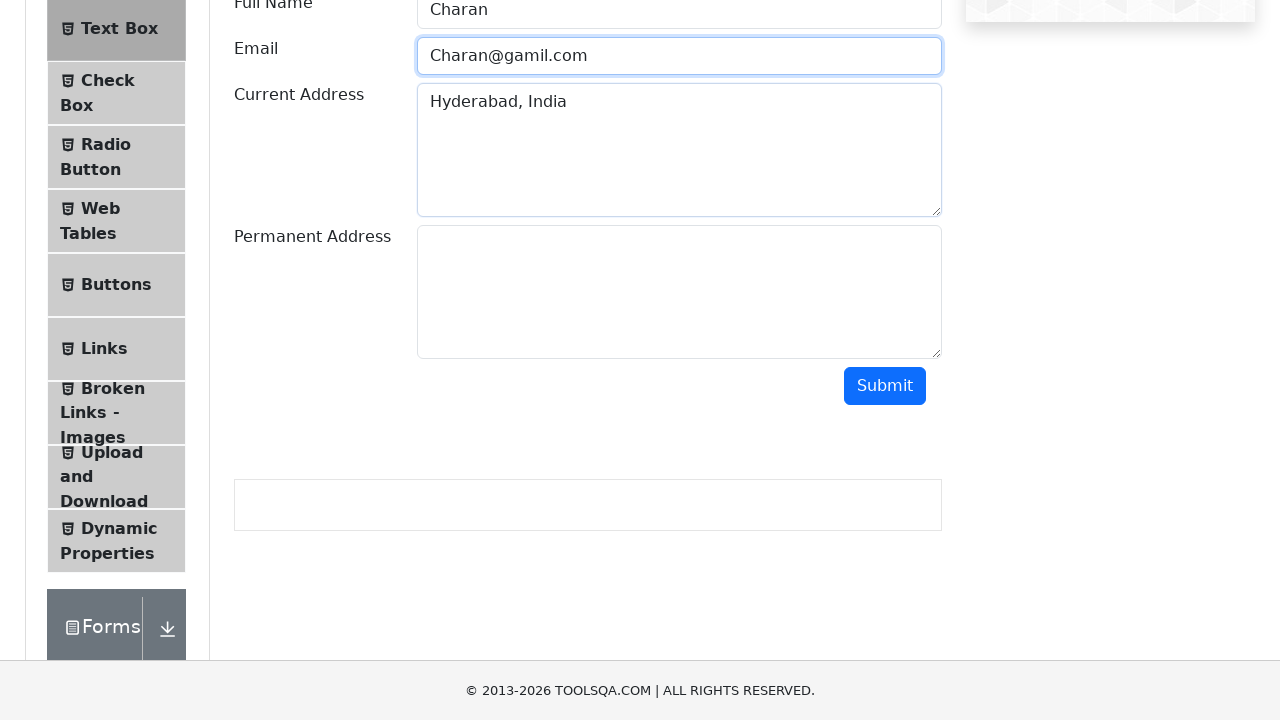

Focused on currentAddress field on #currentAddress
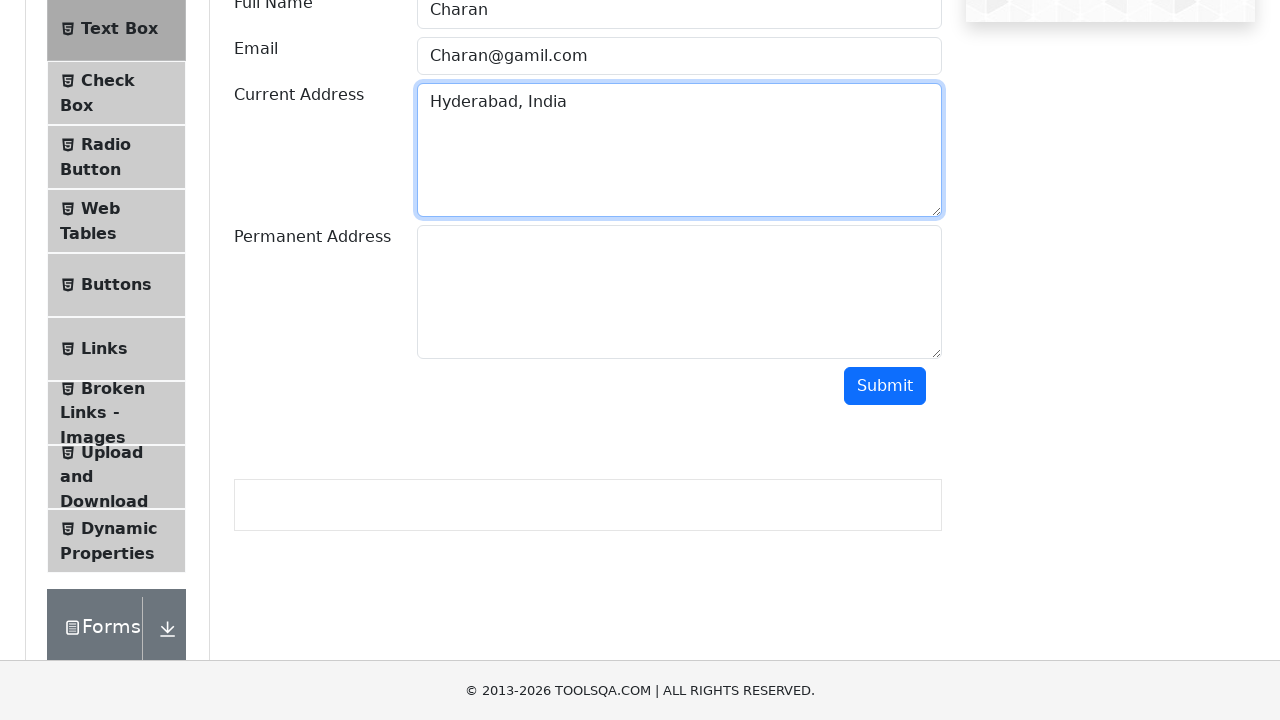

Selected all text in currentAddress field using Ctrl+A
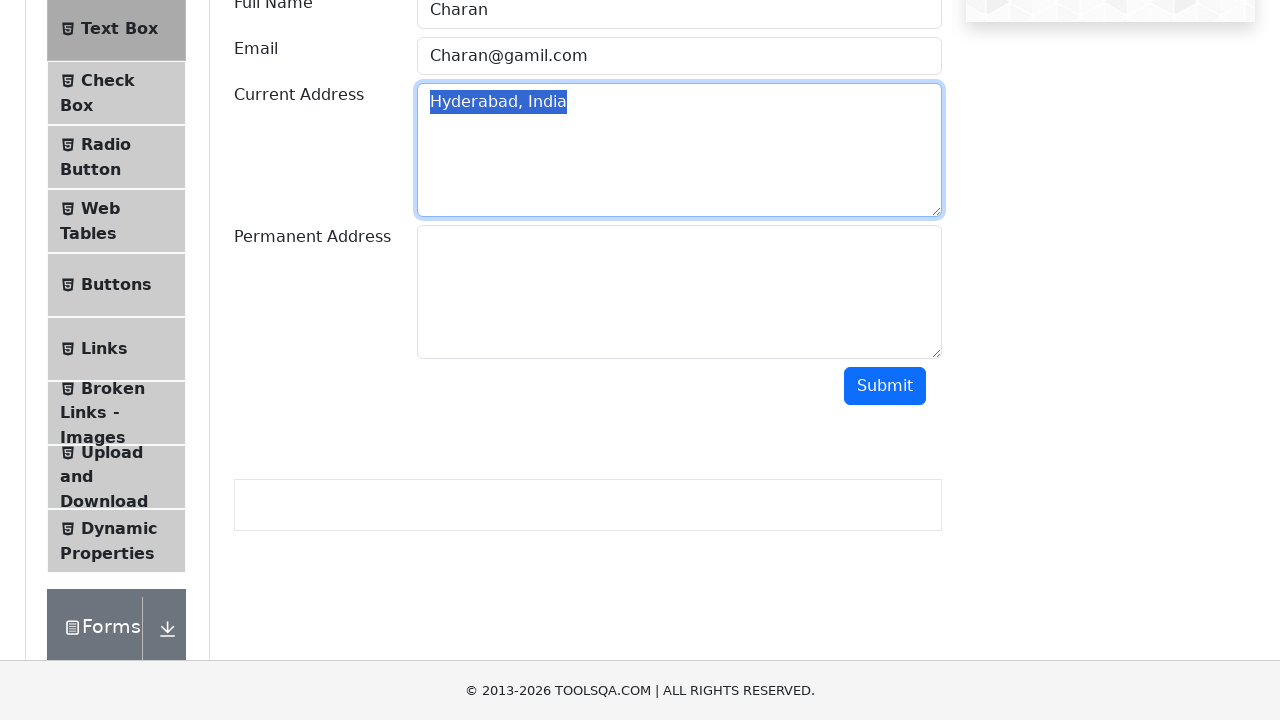

Copied selected text using Ctrl+C
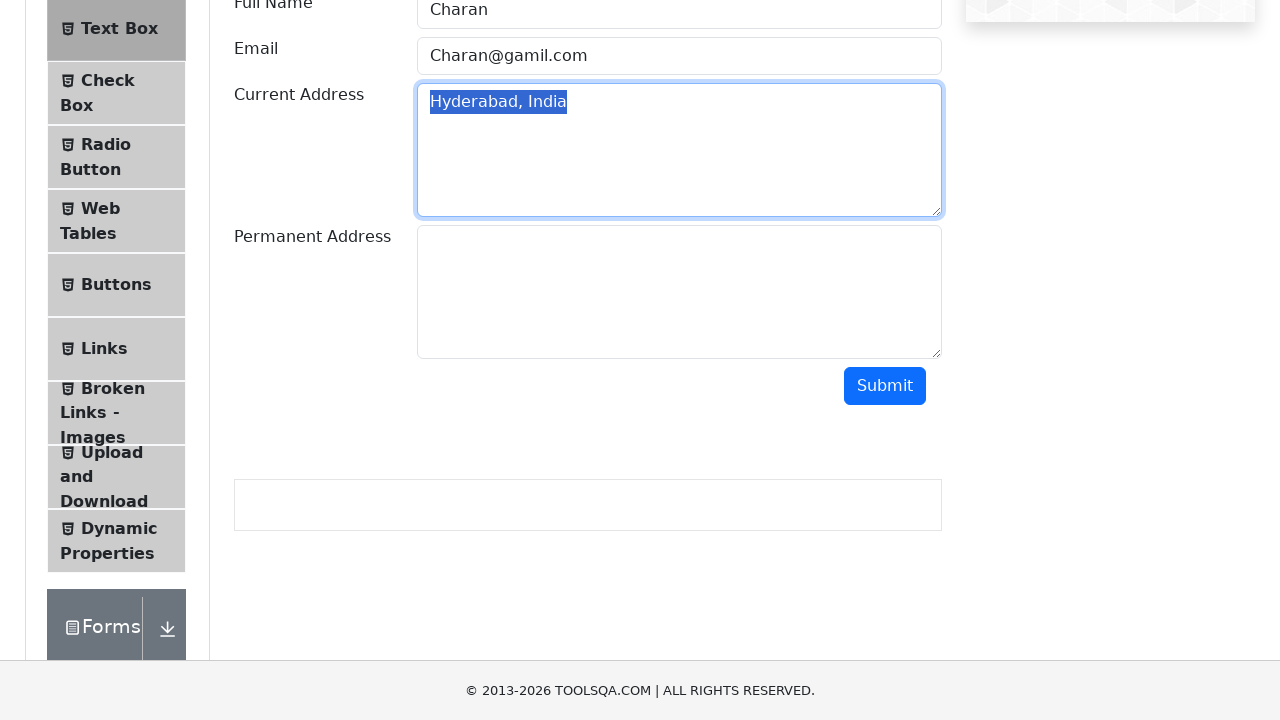

Pressed Tab to navigate to permanent address field
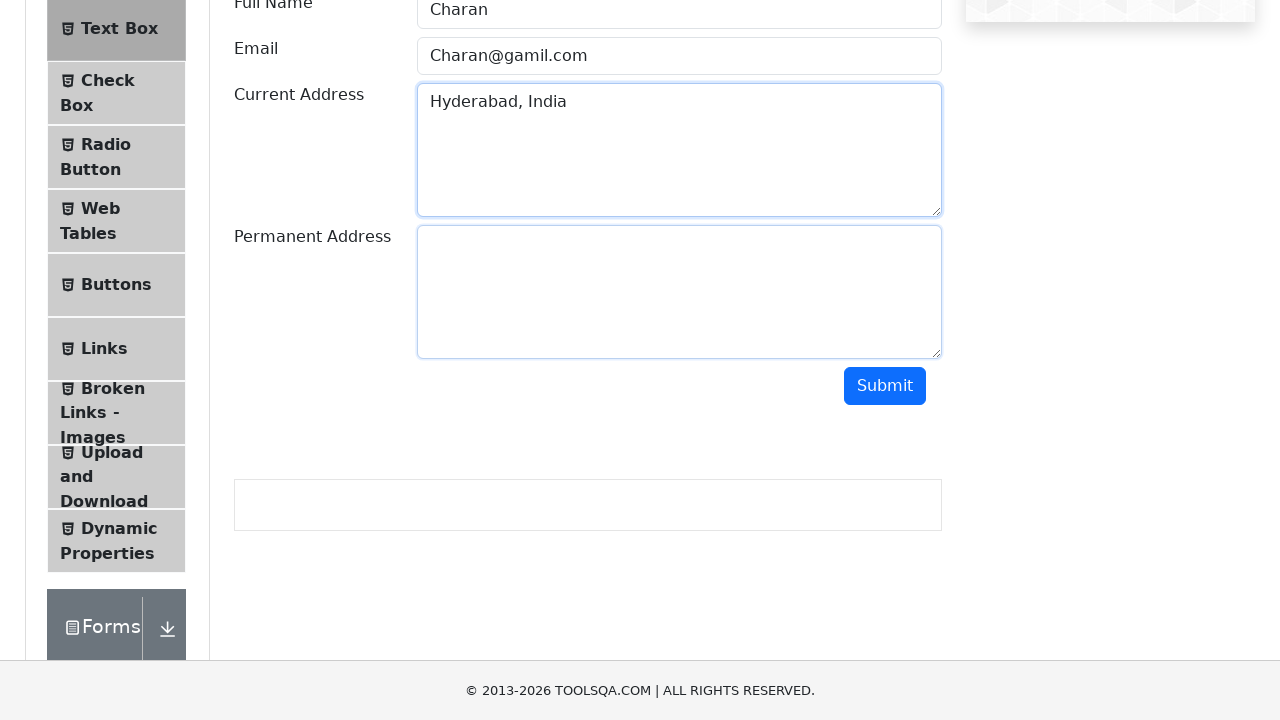

Pasted copied text into permanent address field using Ctrl+V
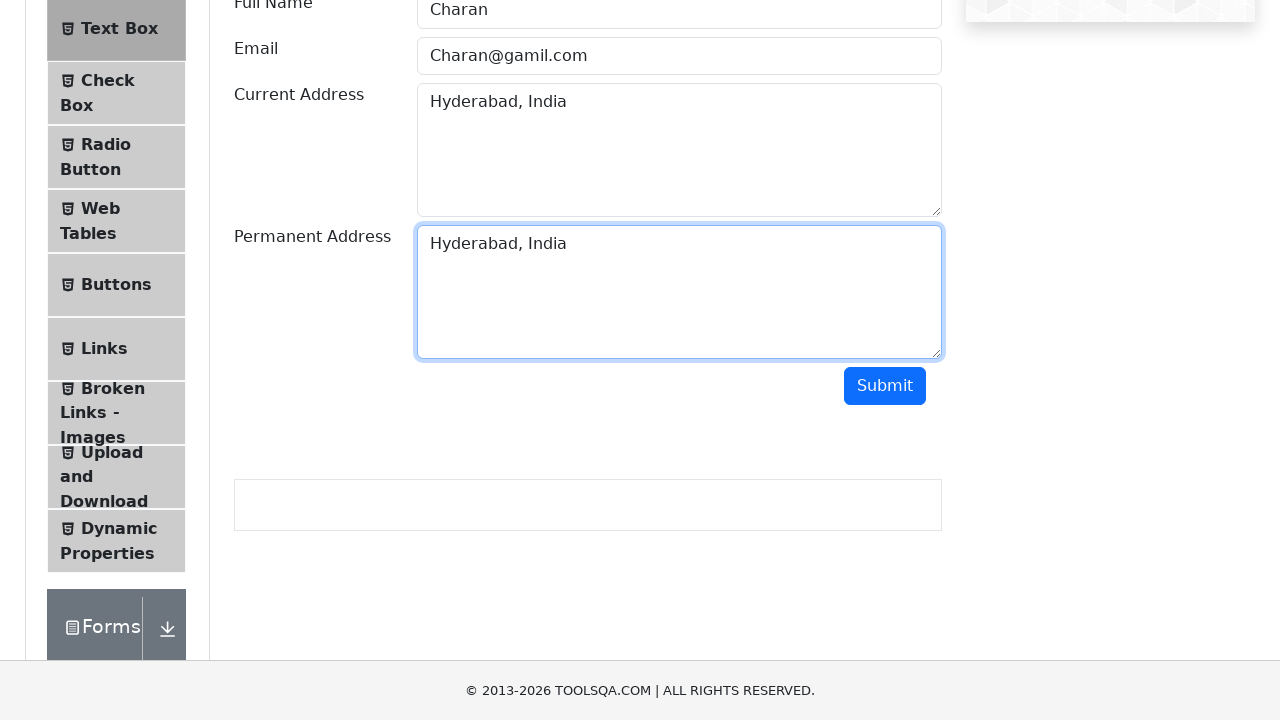

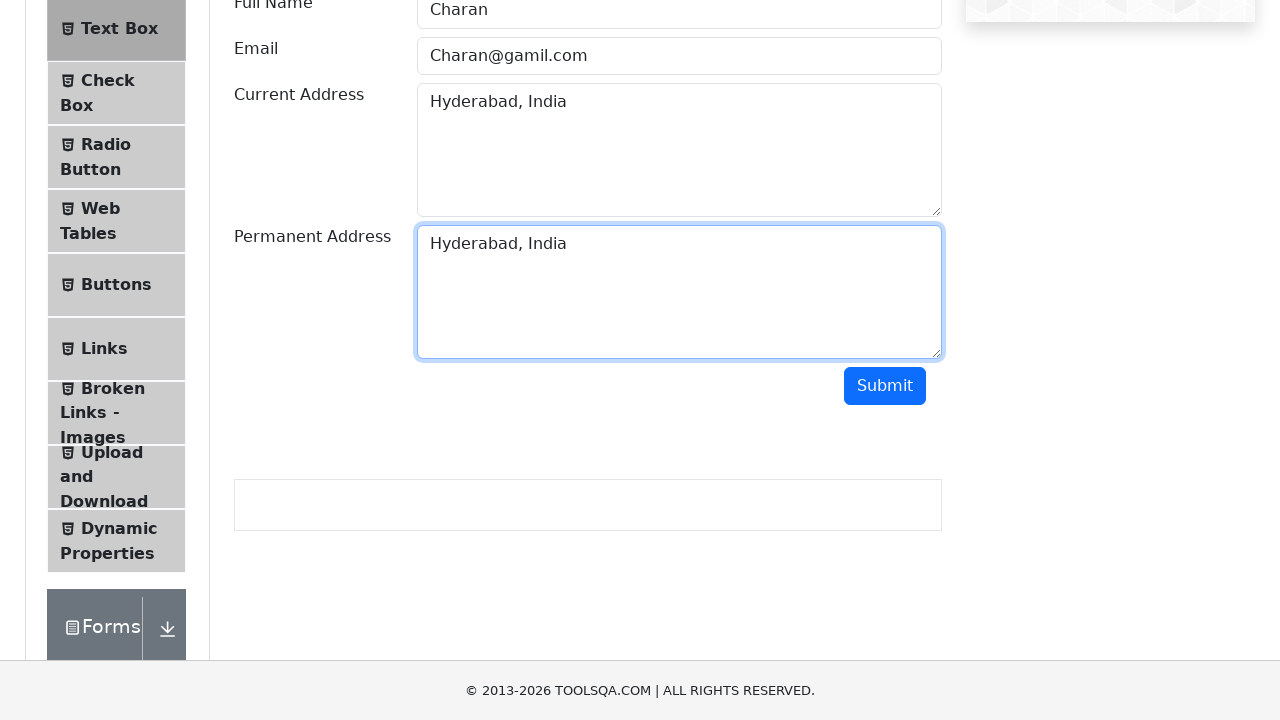